Tests multi-tab/window handling by clicking links that open new tabs, switching between tabs, and verifying content on each tab

Starting URL: https://v1.training-support.net/selenium/tab-opener

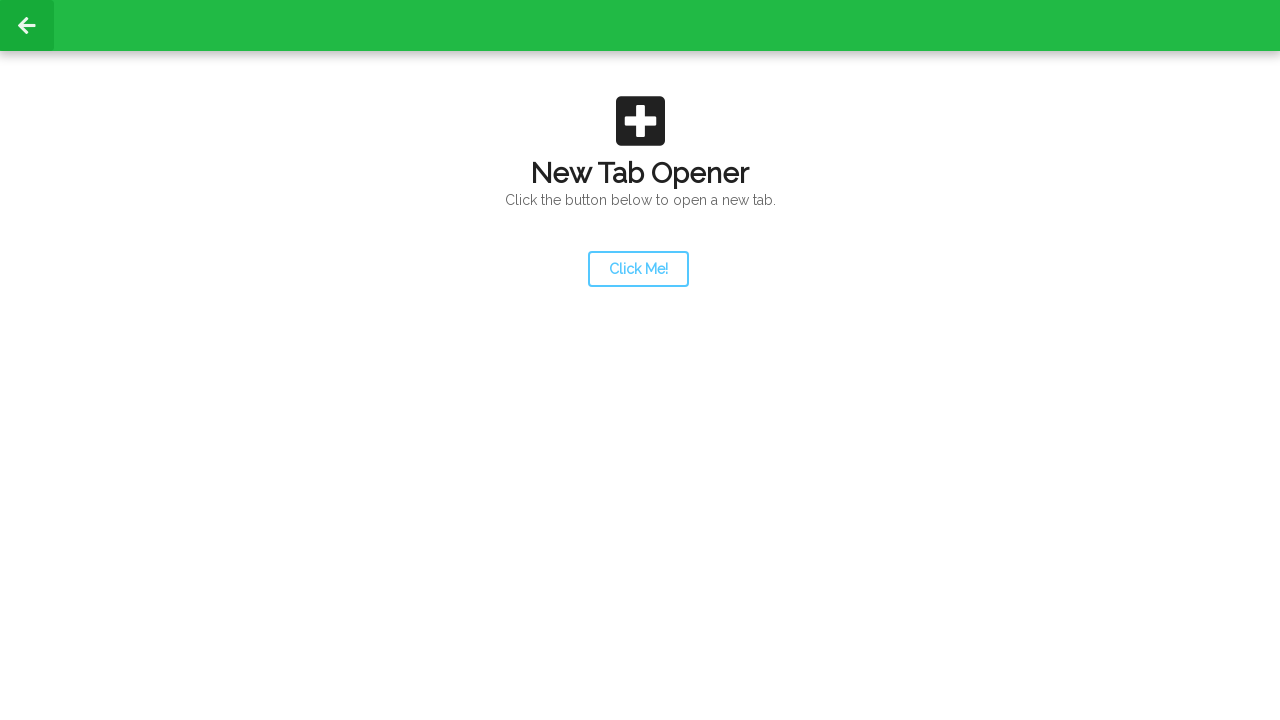

Clicked launcher link to open new tab at (638, 269) on #launcher
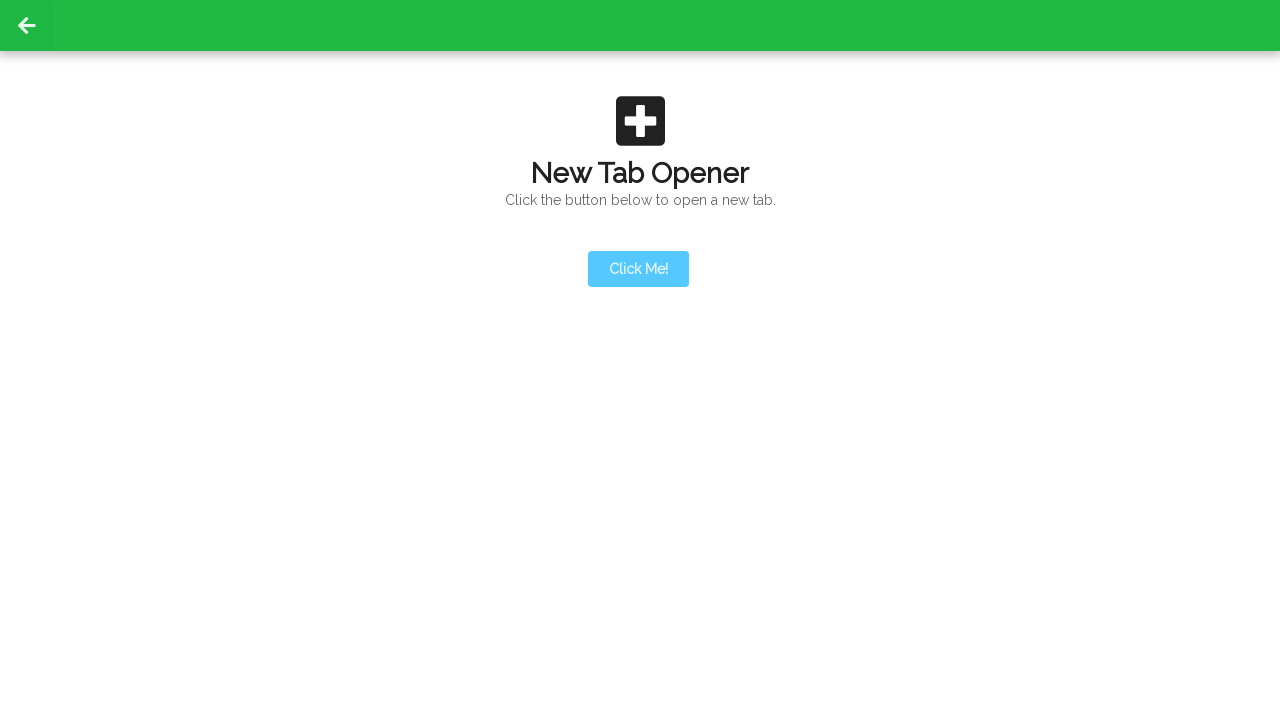

New tab opened and event detected
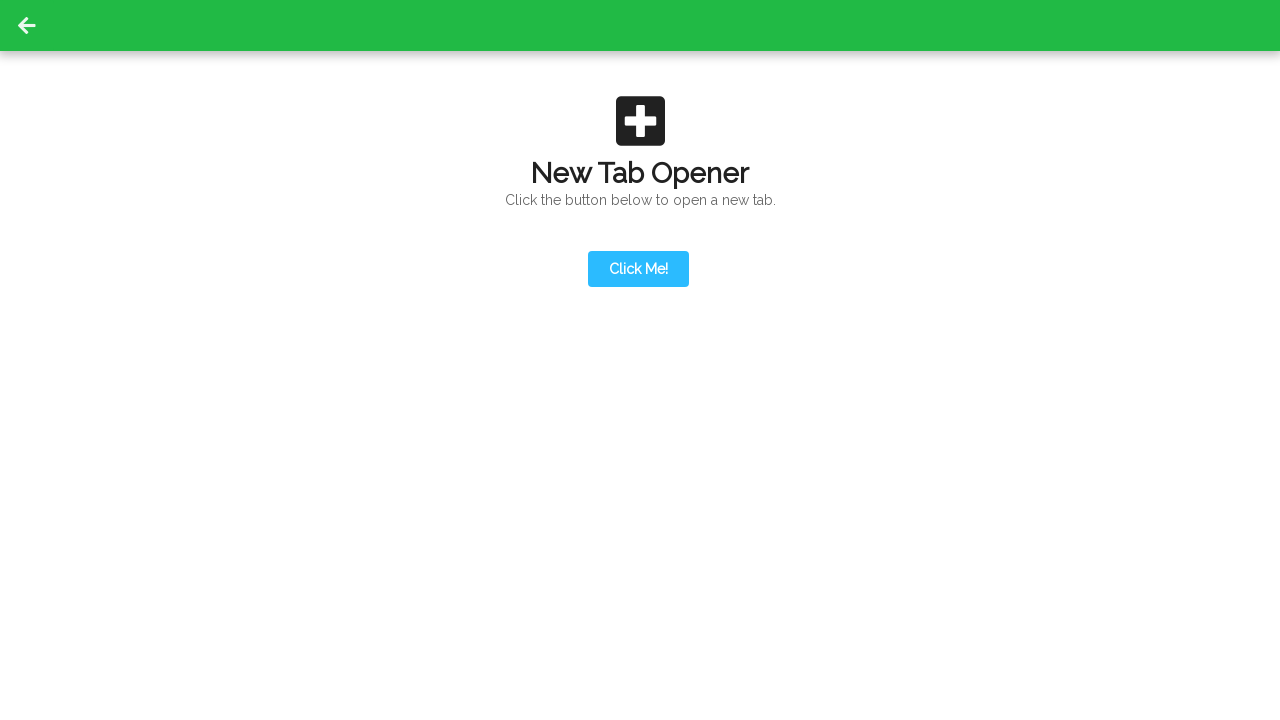

Retrieved all pages from context
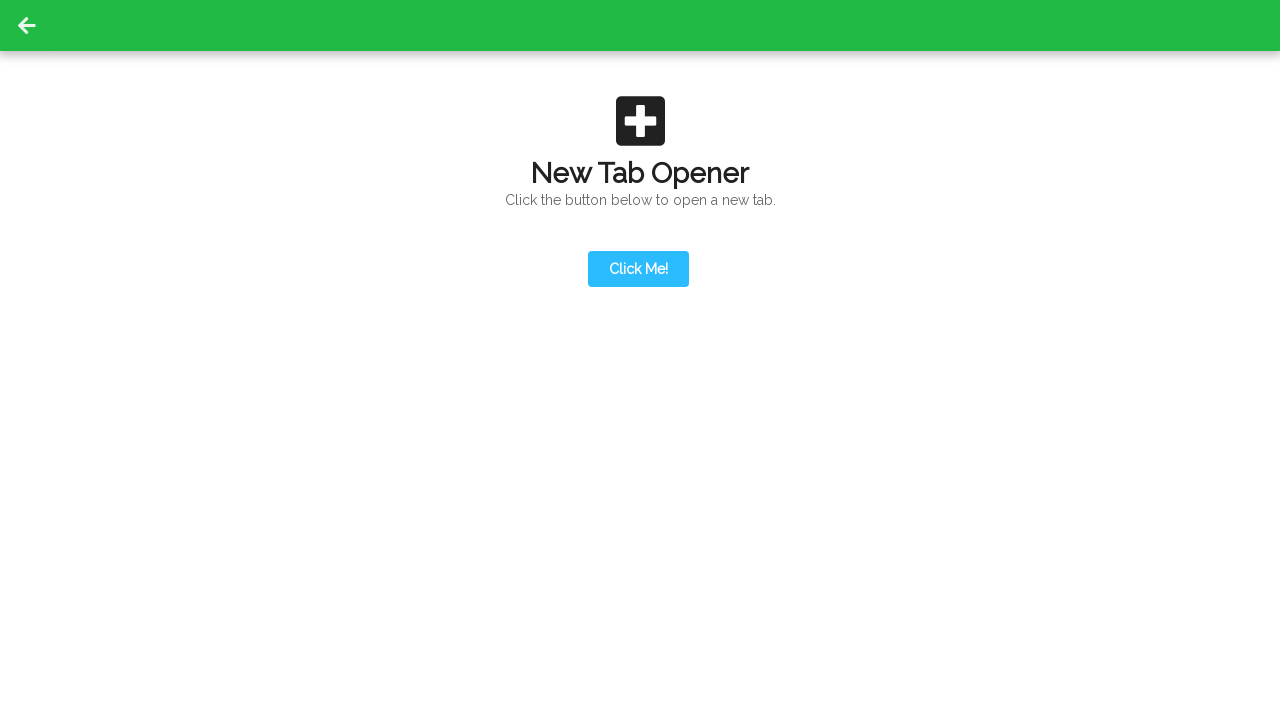

Switched to second tab
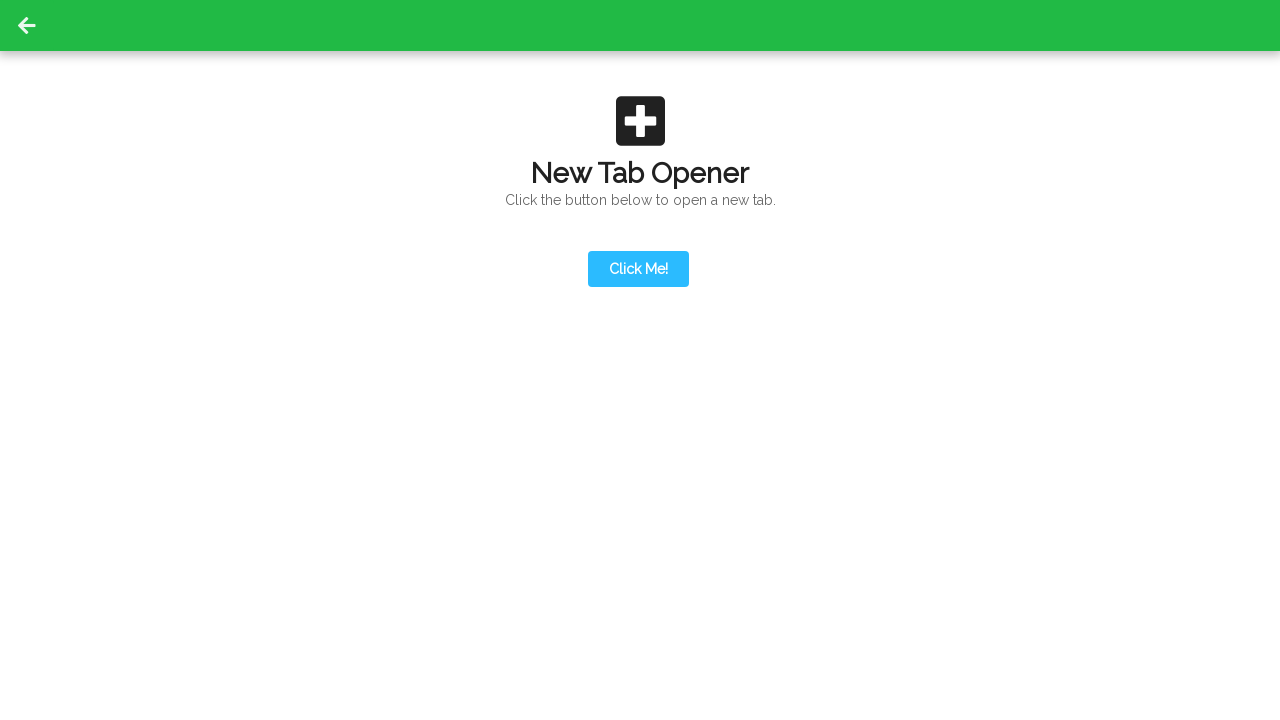

Second tab finished loading
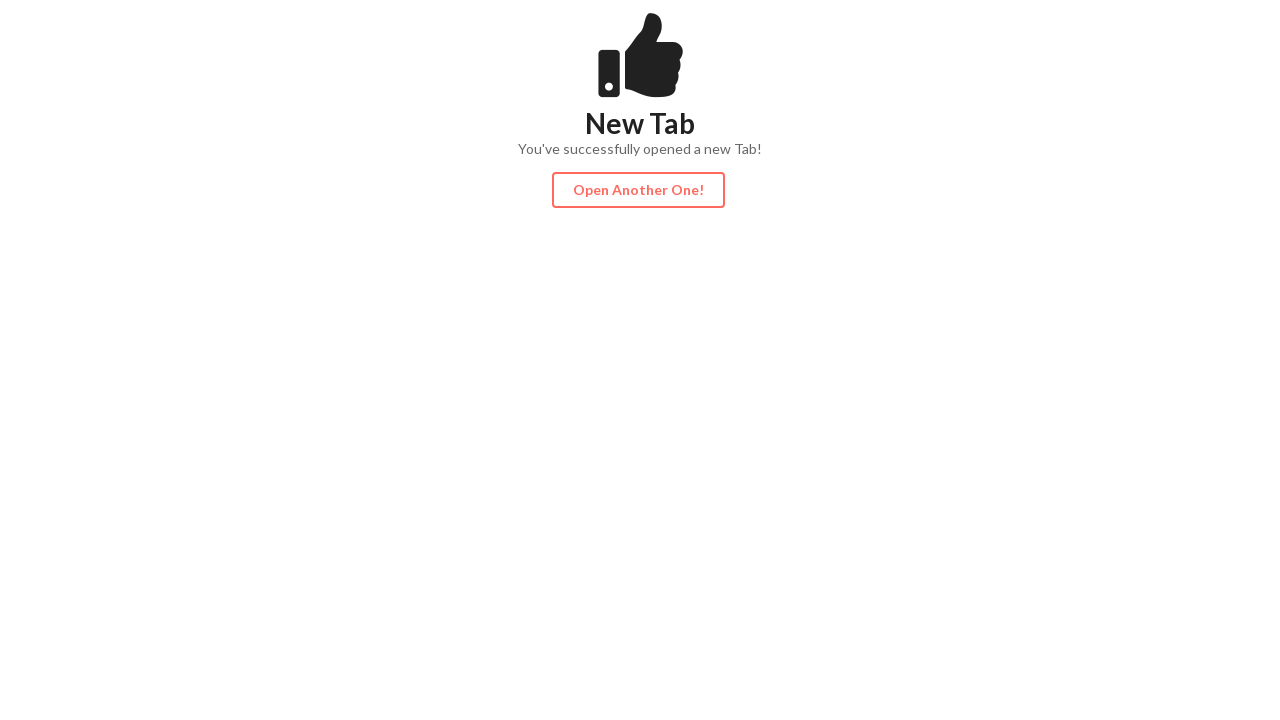

Content element found on second tab
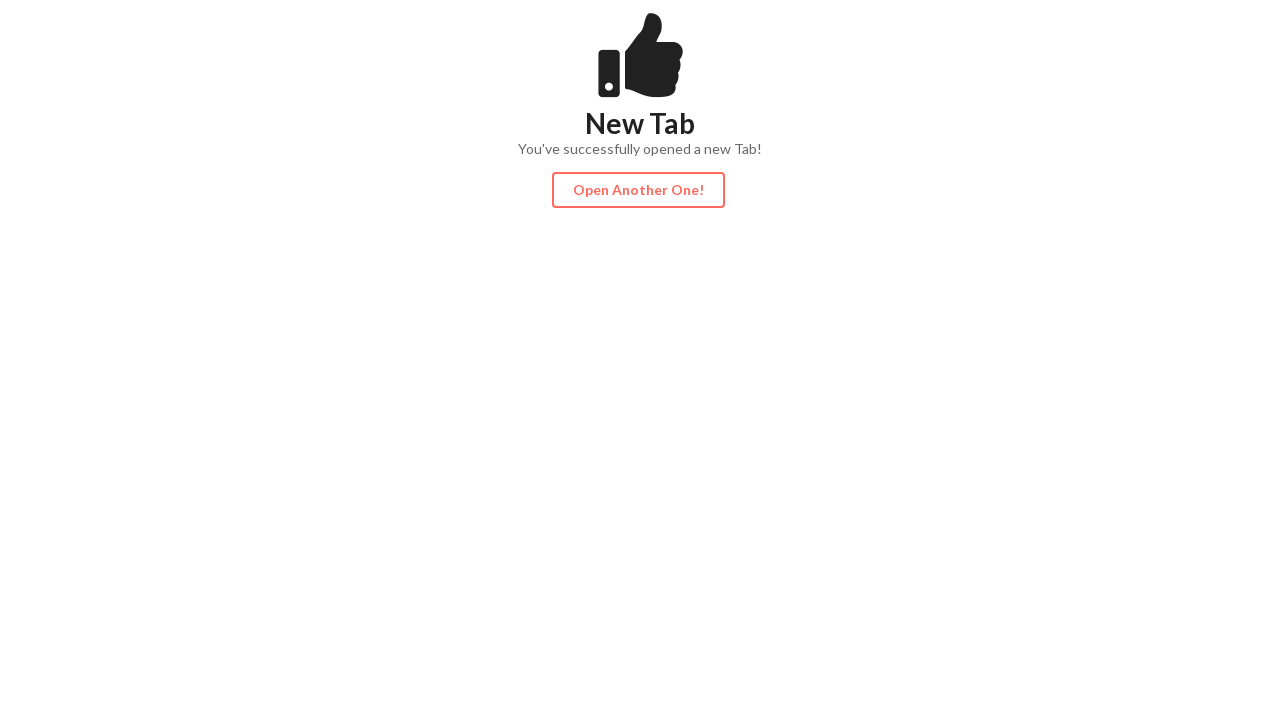

Clicked action button on second tab to open third tab at (638, 190) on #actionButton
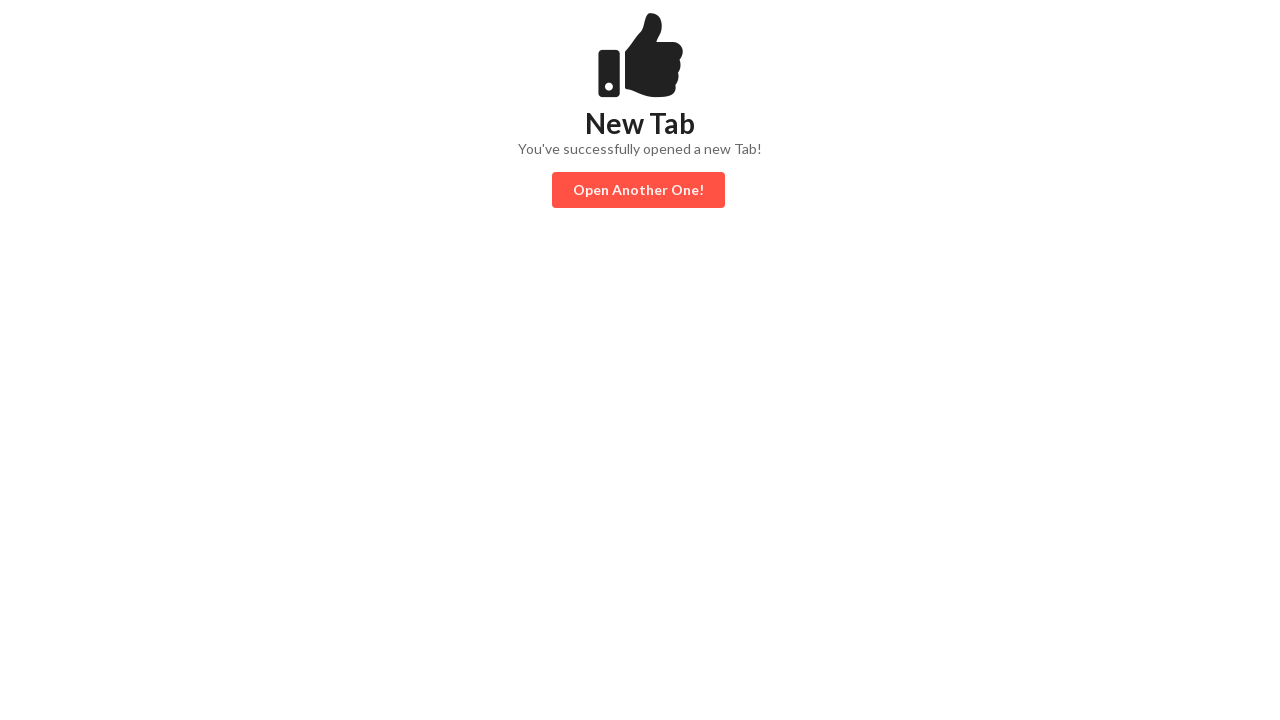

Third tab opened and event detected
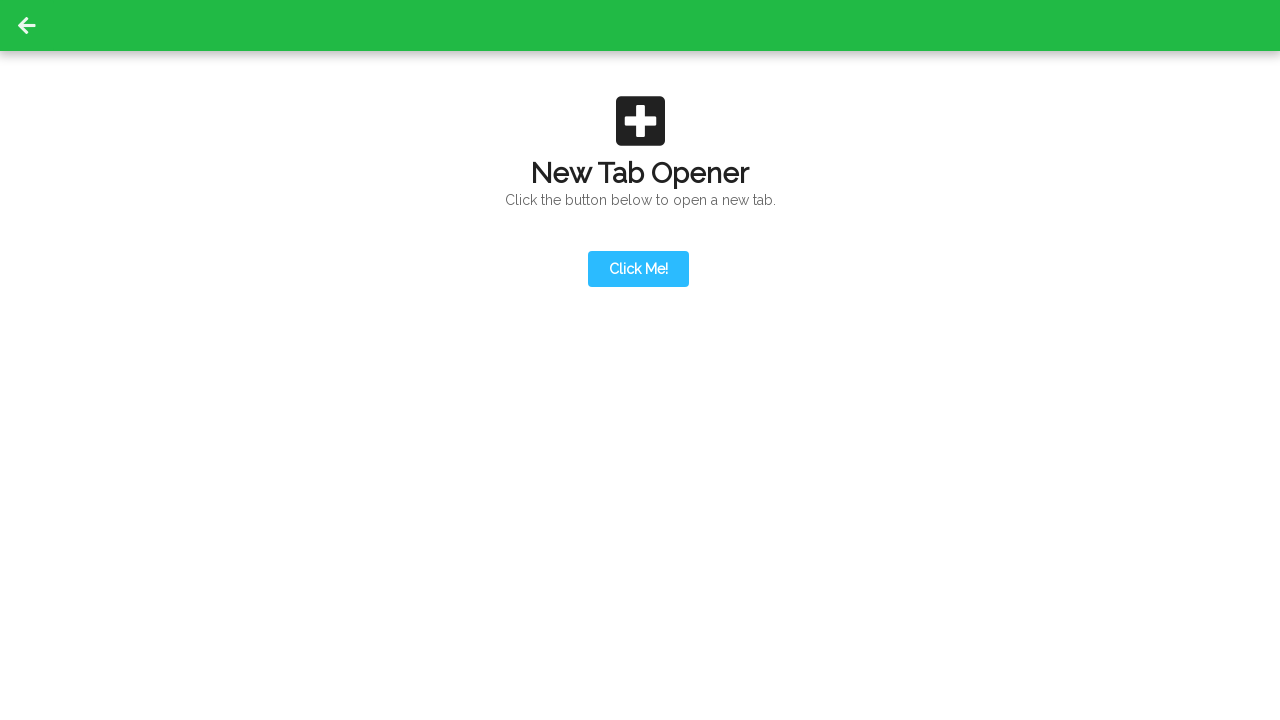

Retrieved all pages from context
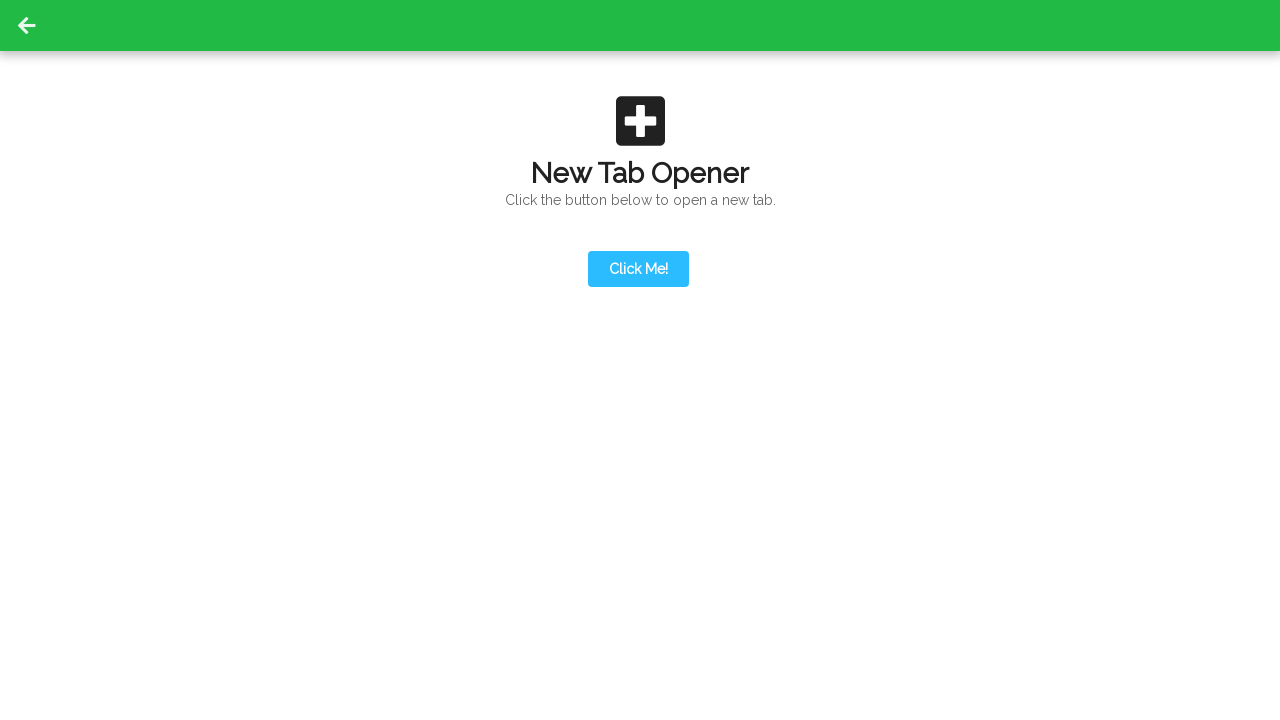

Switched to third tab
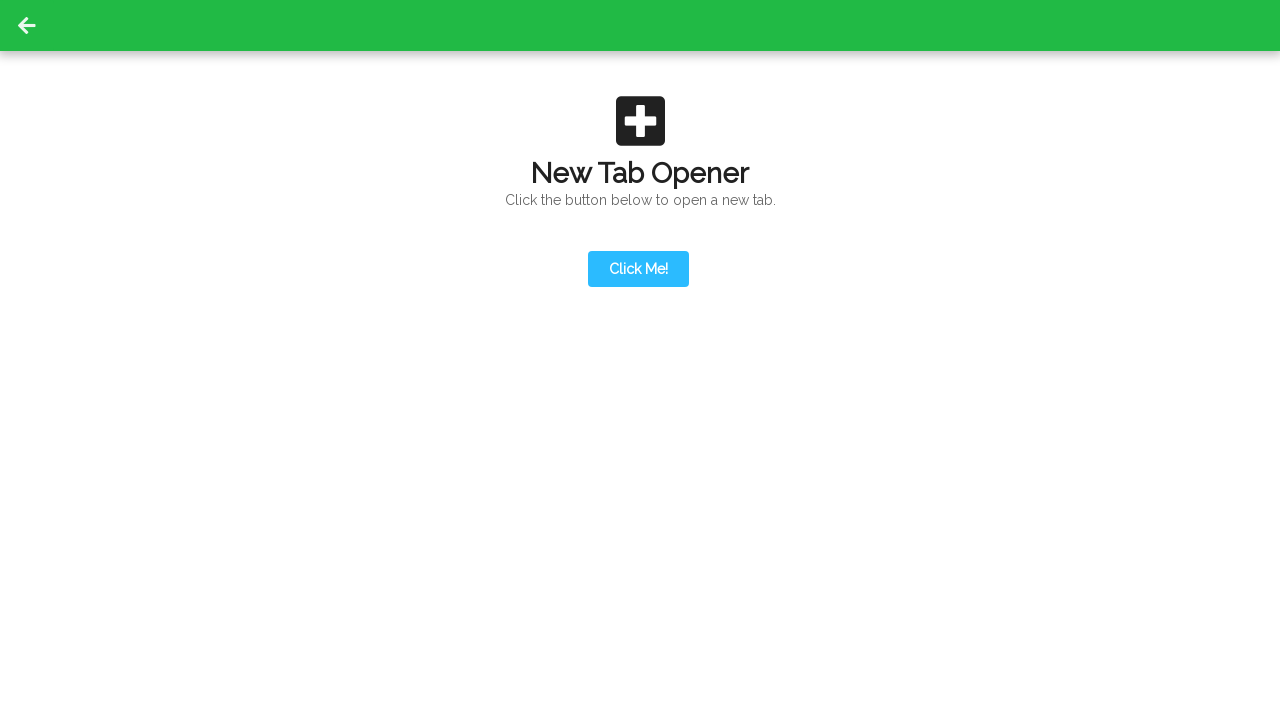

Third tab finished loading
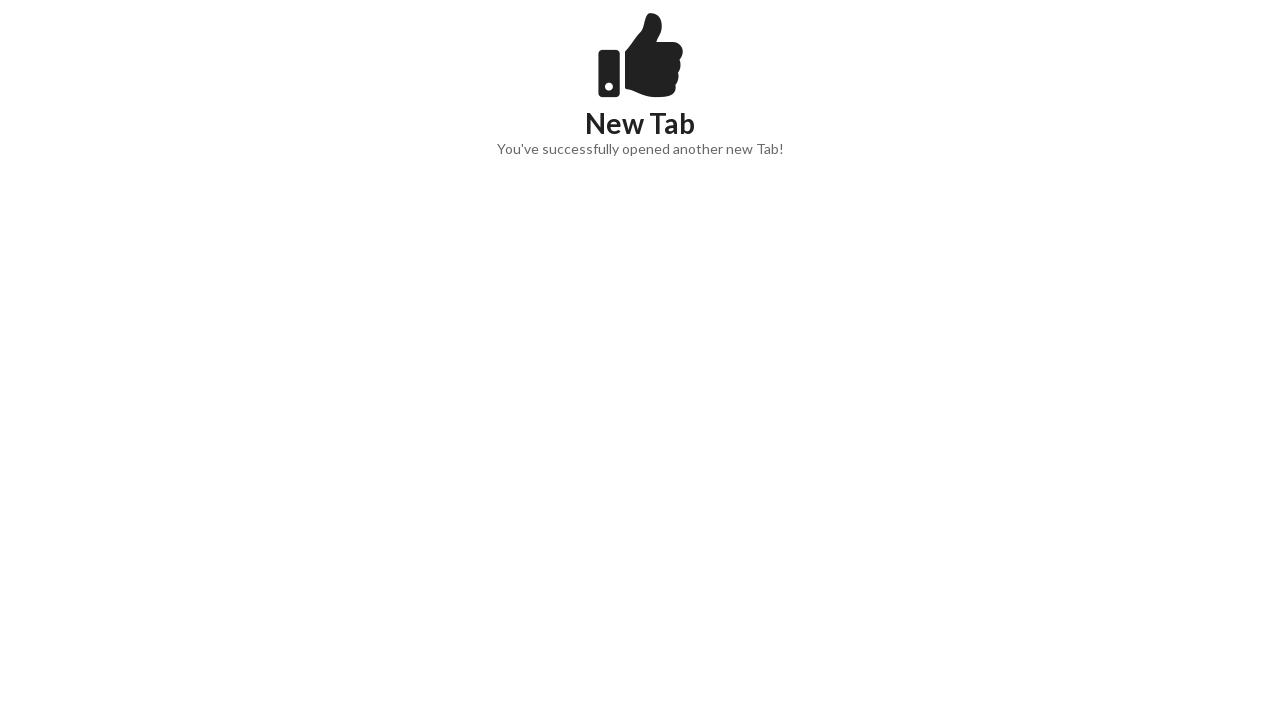

Content element found on third tab
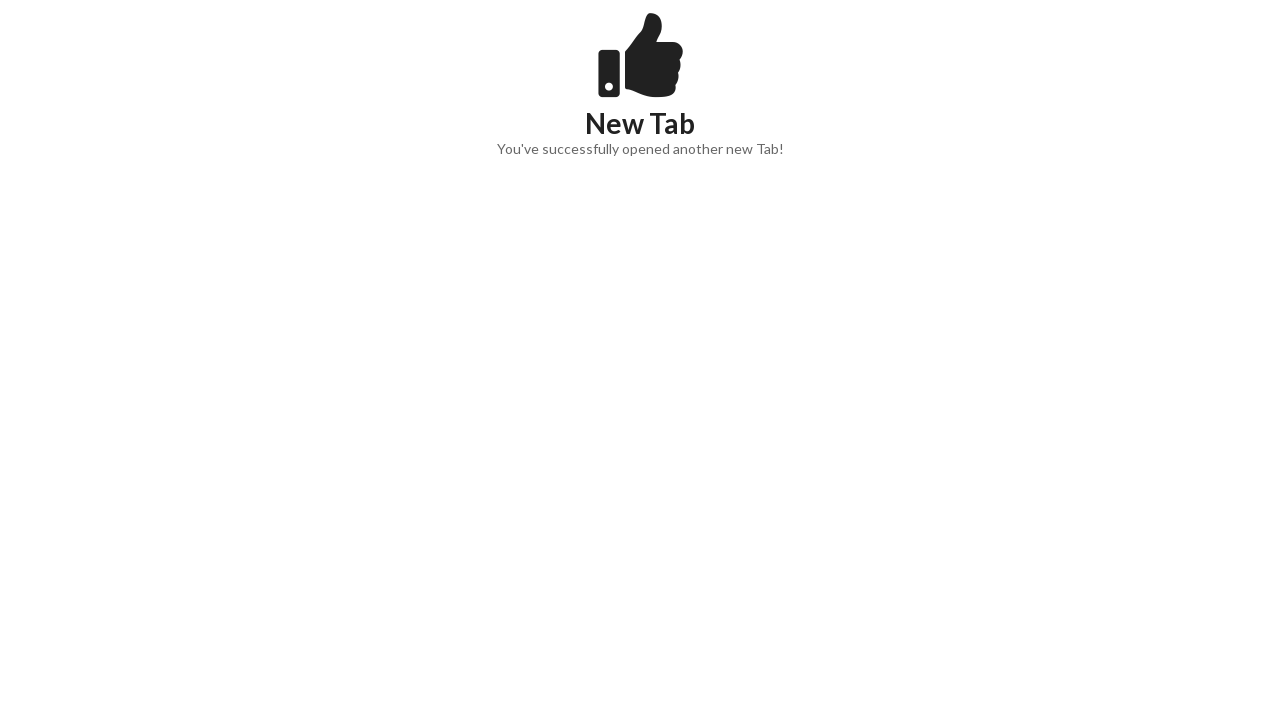

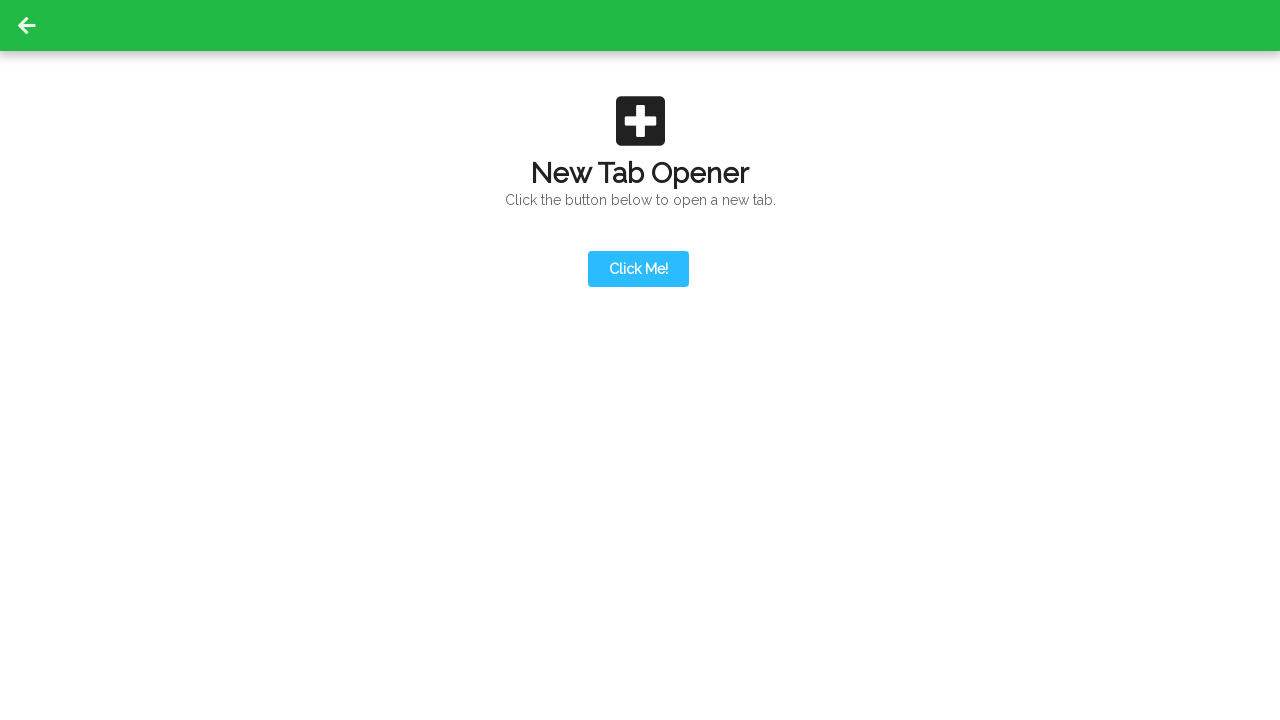